Tests different types of button interactions including double-click, right-click, and regular click

Starting URL: https://demoqa.com/buttons

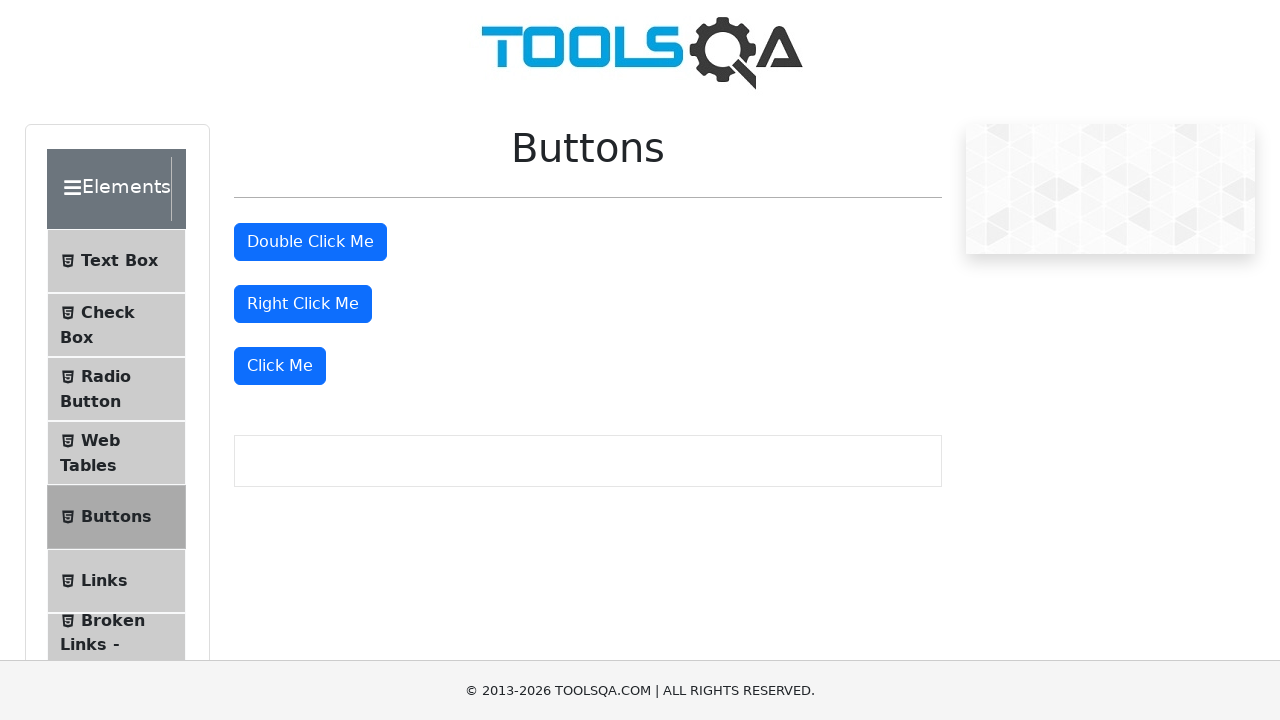

Double-clicked the double-click button at (310, 242) on #doubleClickBtn
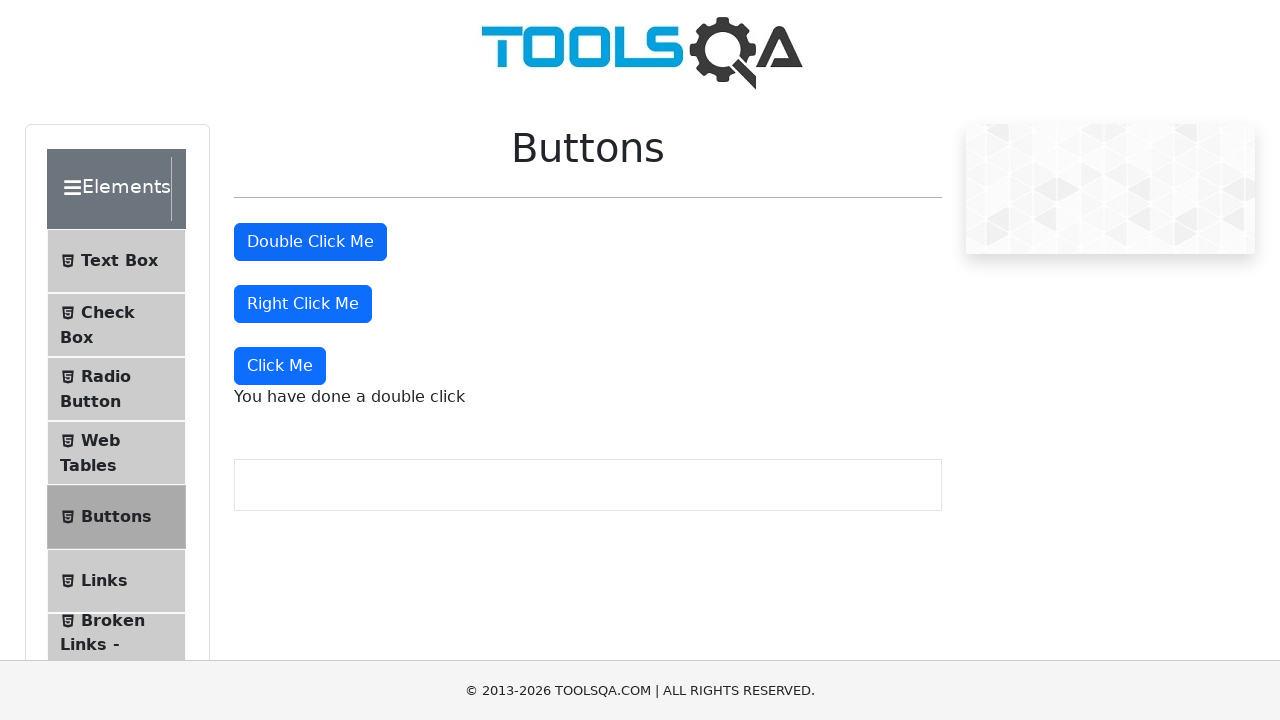

Double-click message appeared
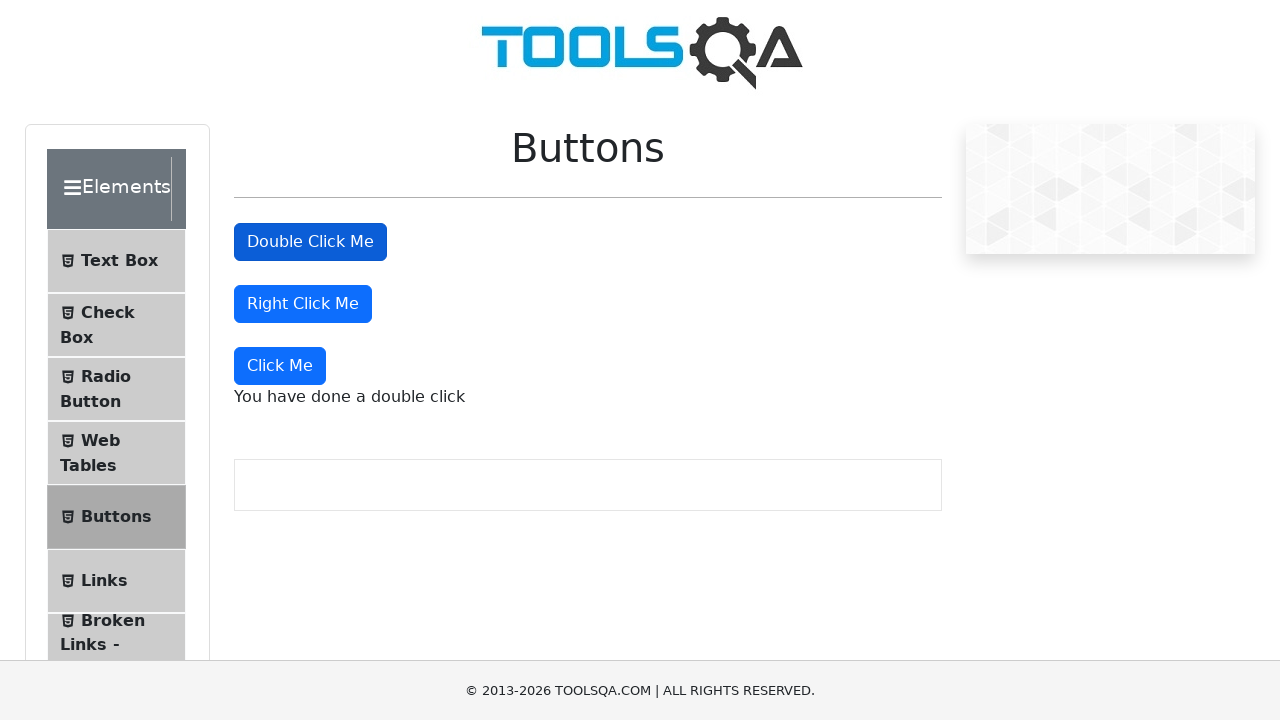

Right-clicked the right-click button at (303, 304) on #rightClickBtn
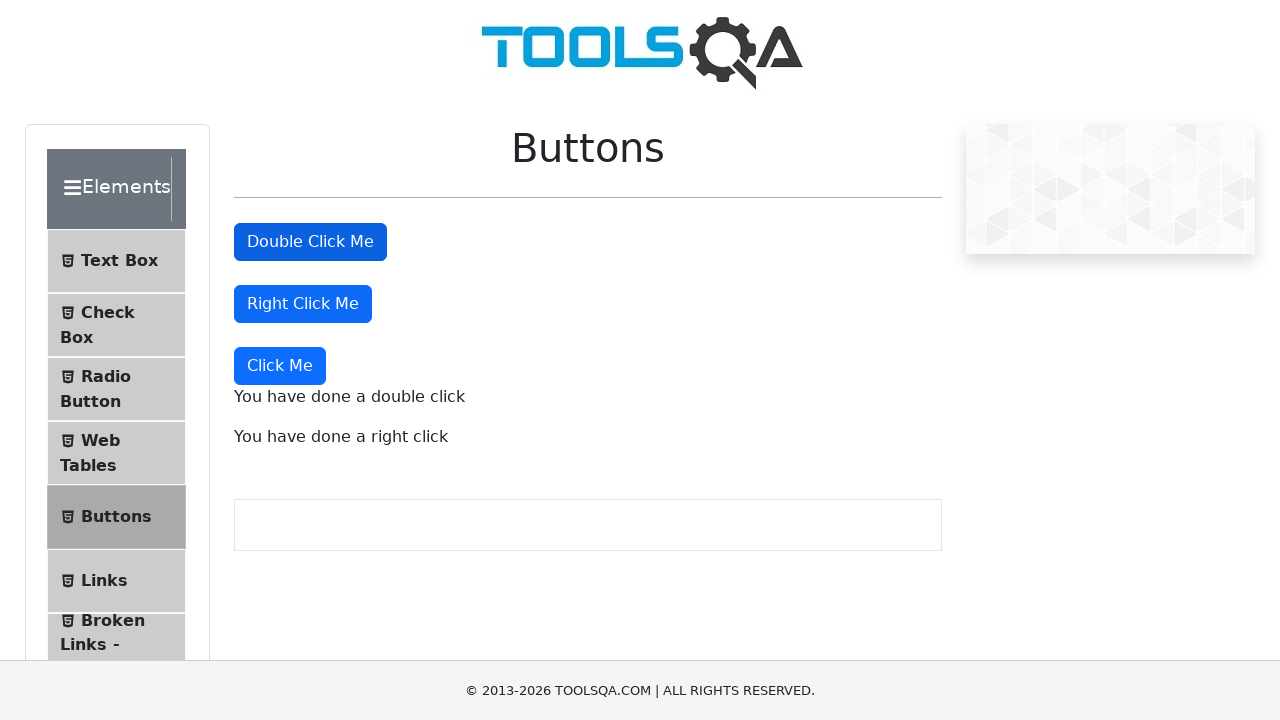

Right-click message appeared
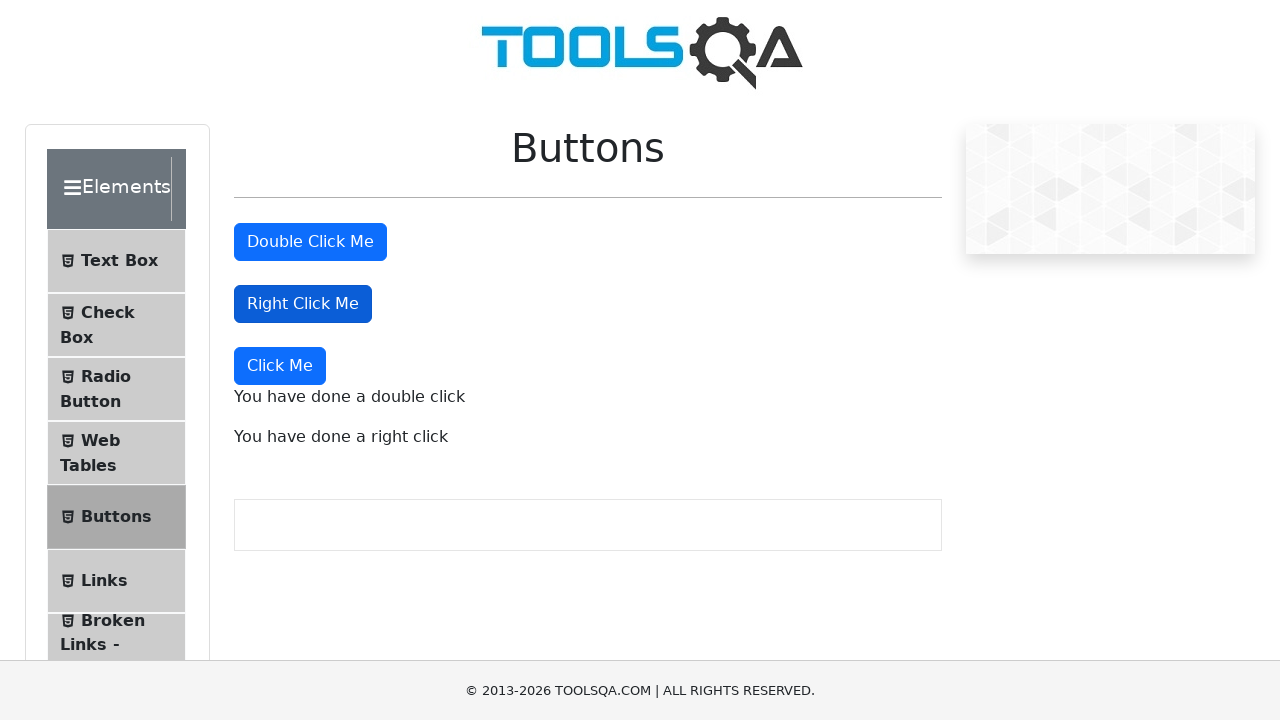

Clicked the 'Click Me' button at (280, 366) on xpath=//button[text()='Click Me']
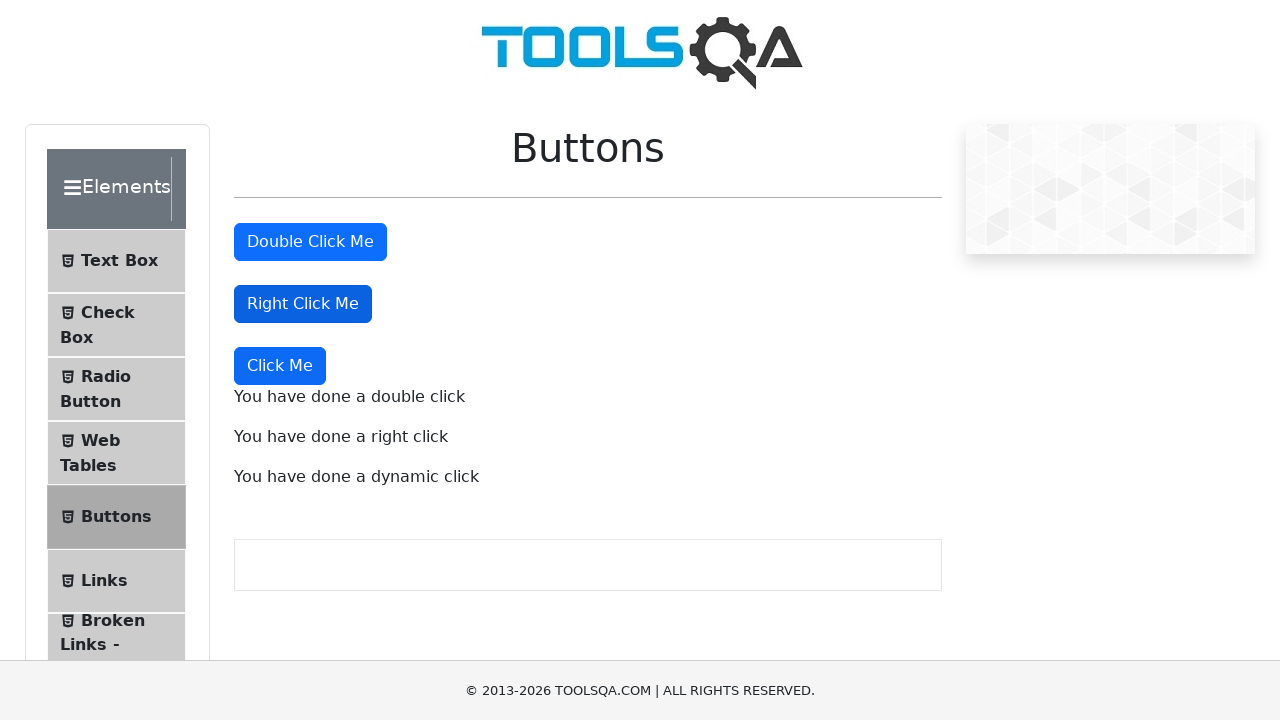

Dynamic click message appeared
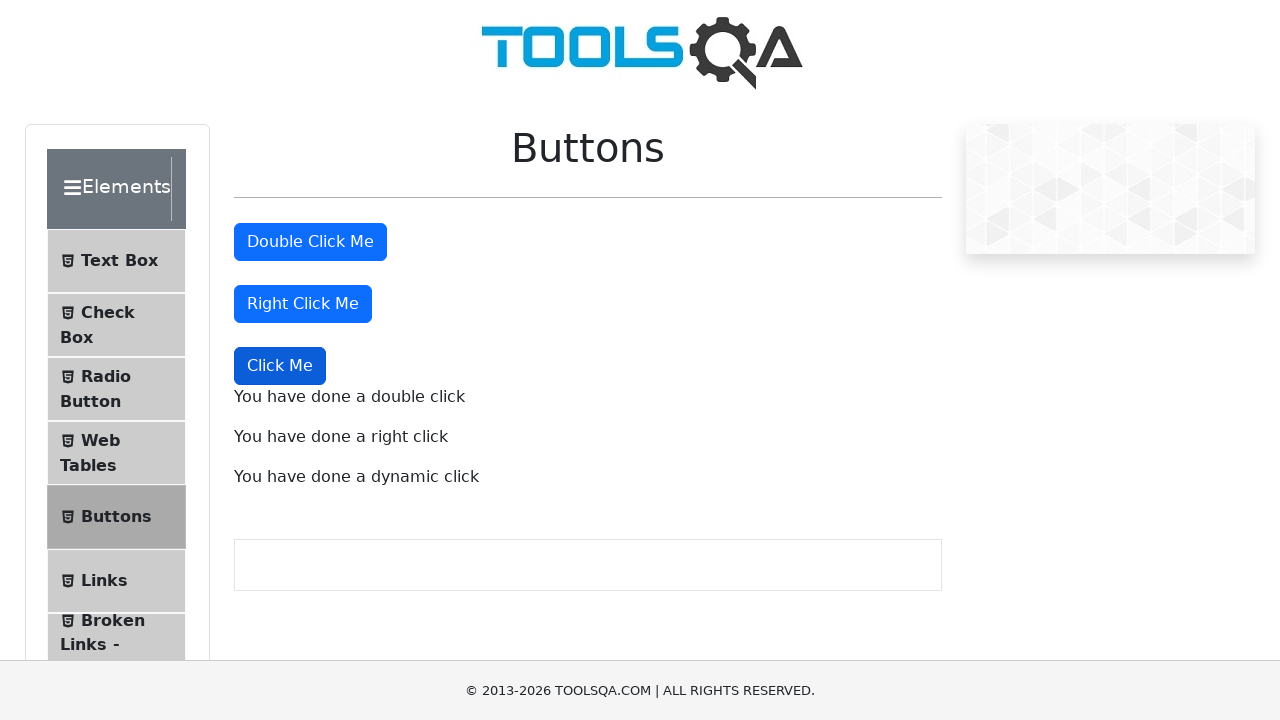

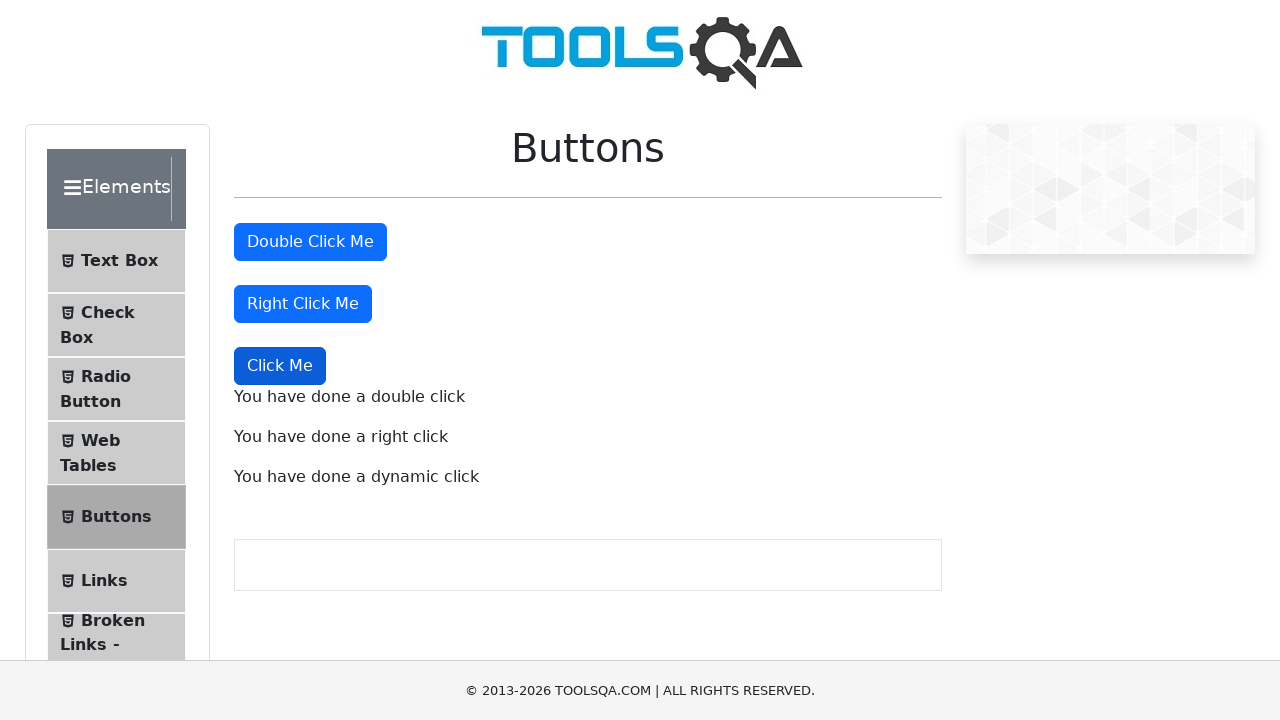